Navigates to OrangeHRM page and retrieves the header image URL attribute

Starting URL: http://alchemy.hguy.co/orangehrm

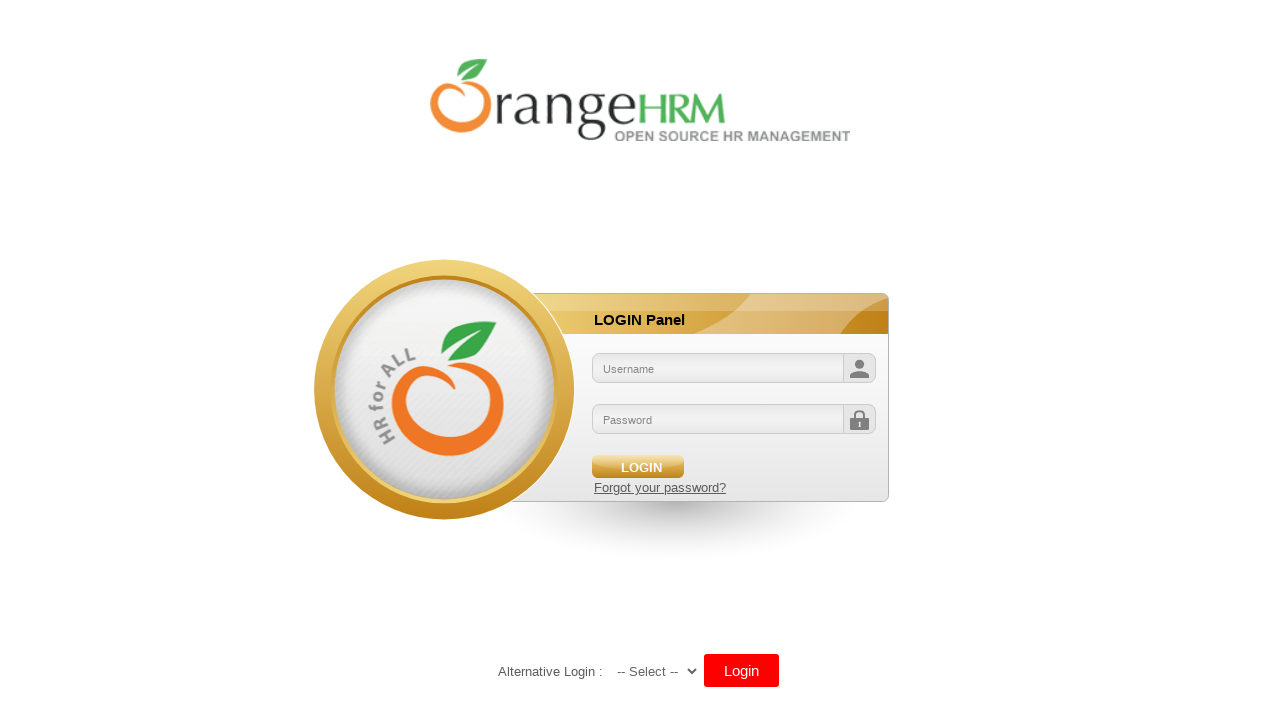

Navigated to OrangeHRM page at http://alchemy.hguy.co/orangehrm
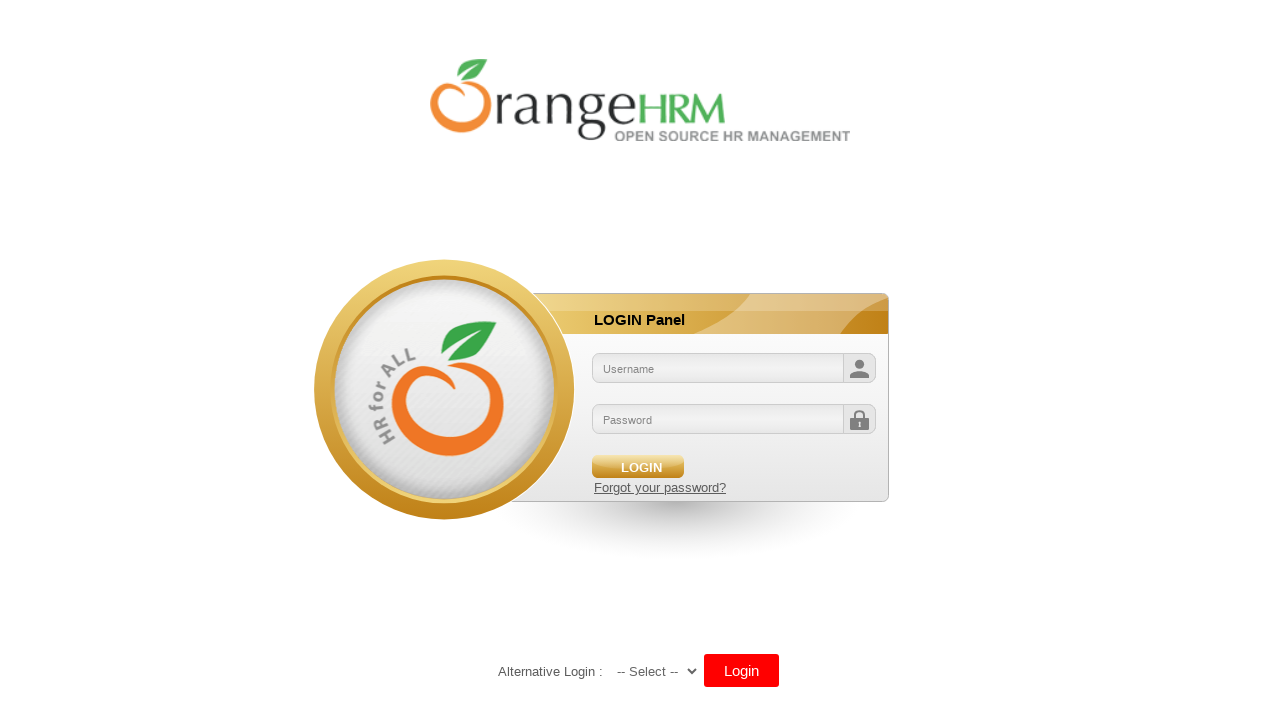

Header image element loaded and ready
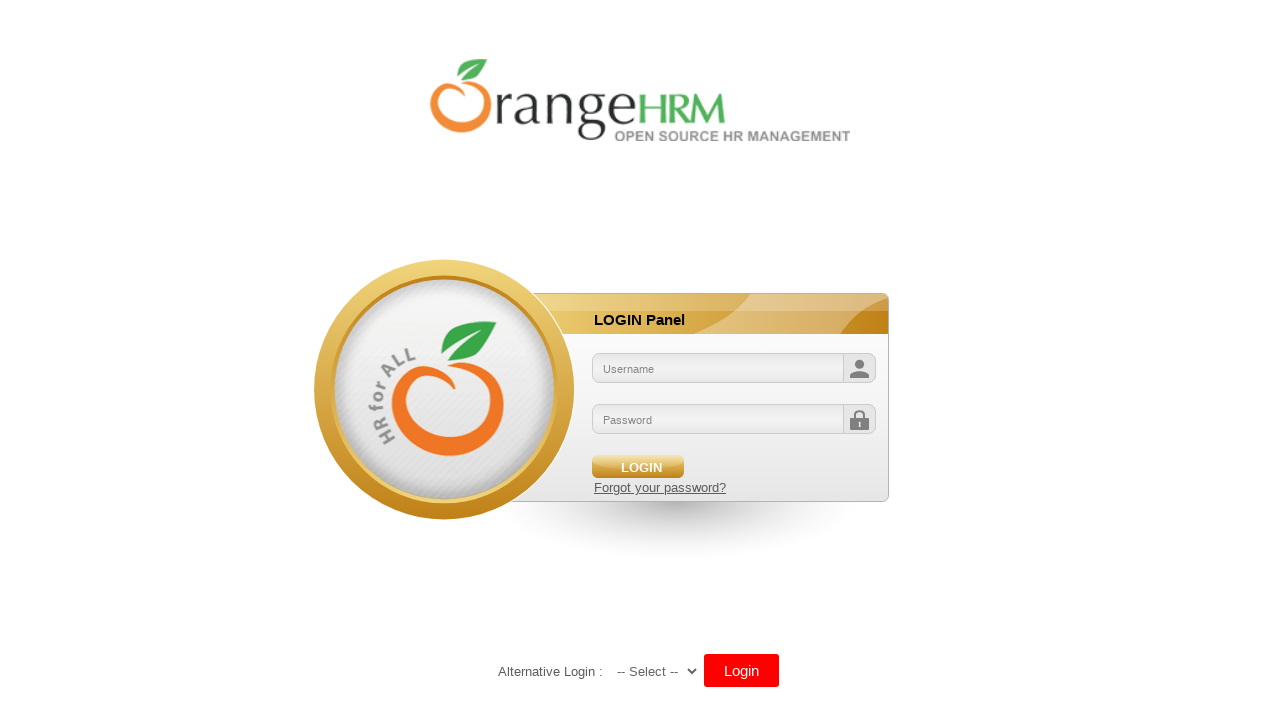

Located header image element
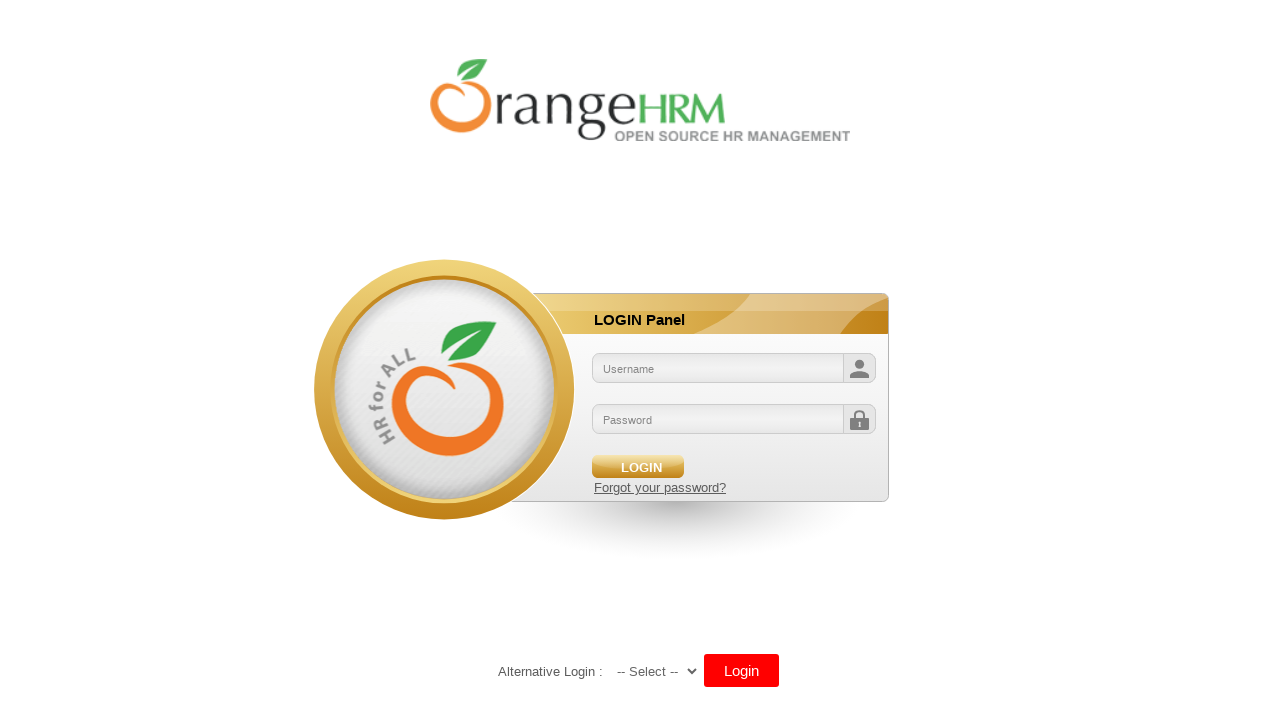

Retrieved header image URL attribute: /orangehrm/symfony/web/webres_5d69118beeec64.10301452/themes/default/images/login/logo.png
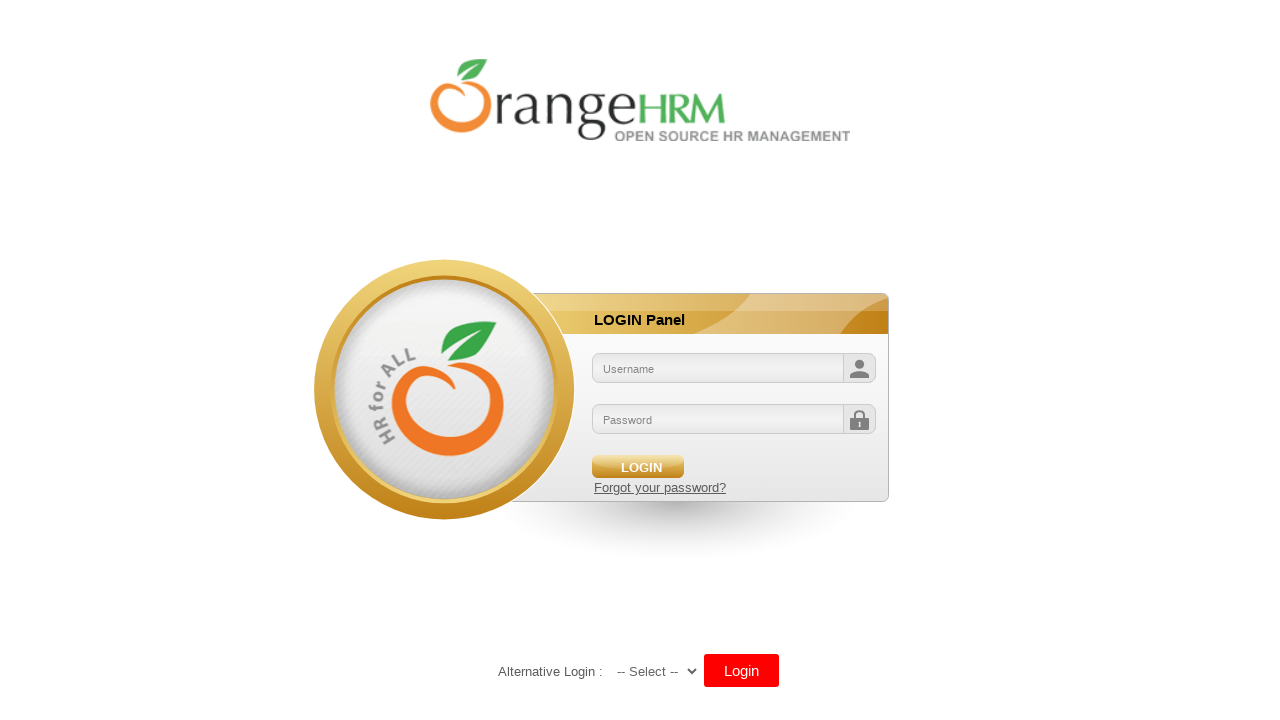

Printed header image URL: /orangehrm/symfony/web/webres_5d69118beeec64.10301452/themes/default/images/login/logo.png
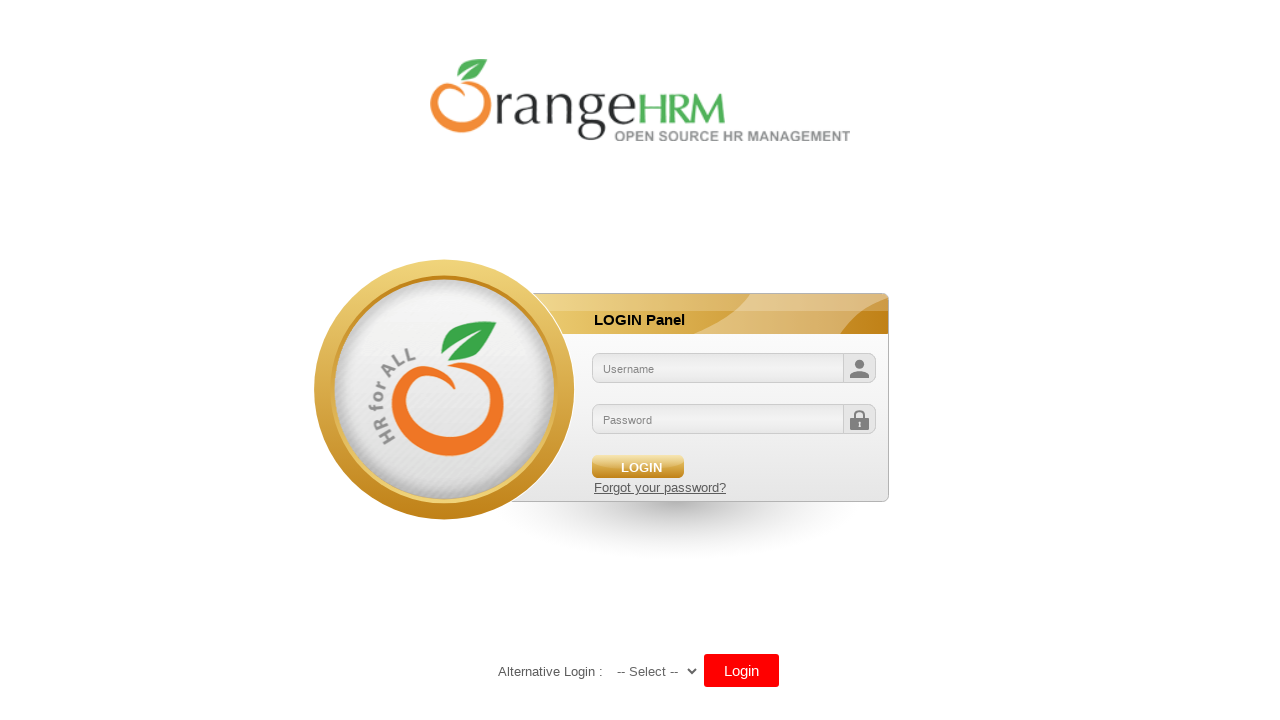

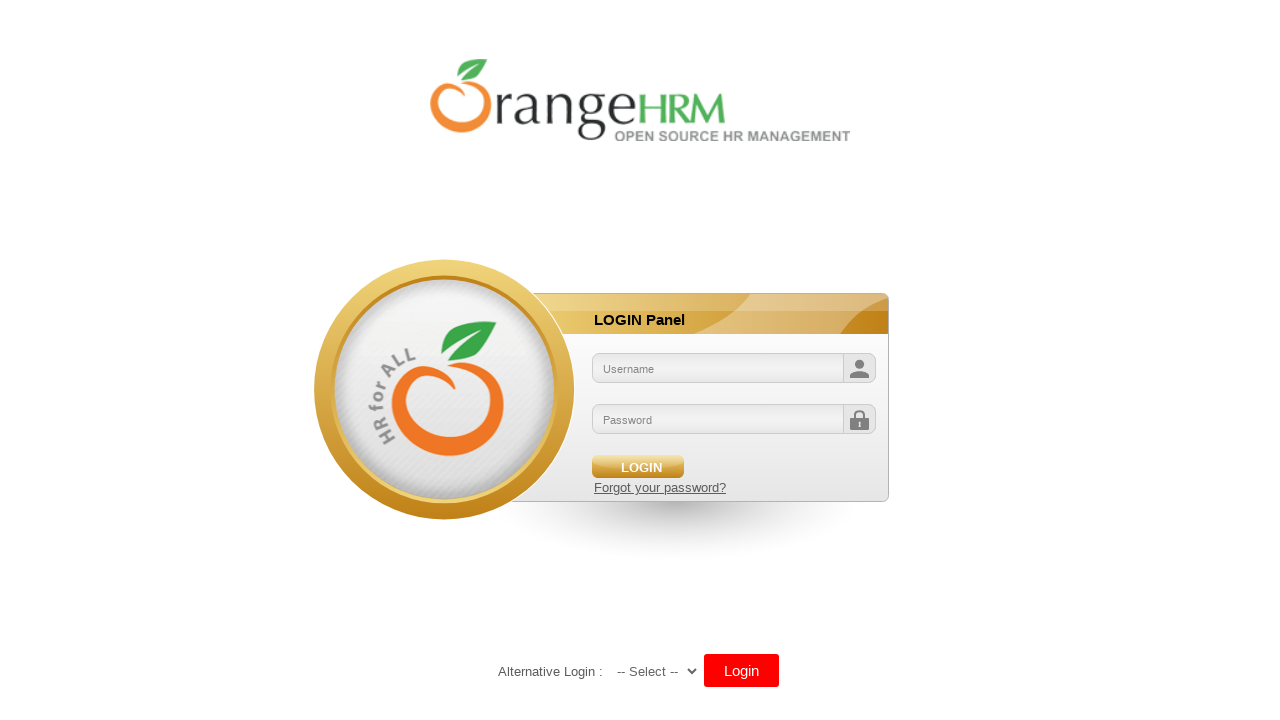